Tests keyboard key press functionality by sending various keys (ALT, ENTER, CONTROL) to the page

Starting URL: https://the-internet.herokuapp.com/key_presses

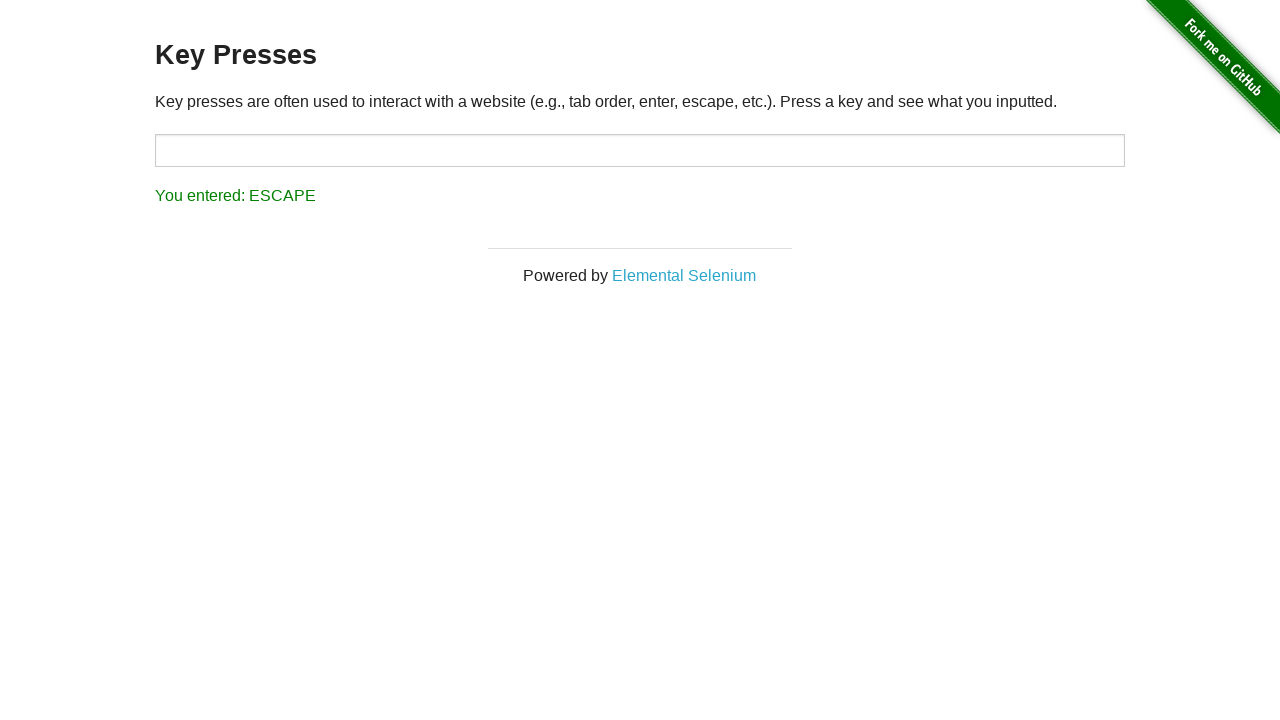

Pressed ALT key
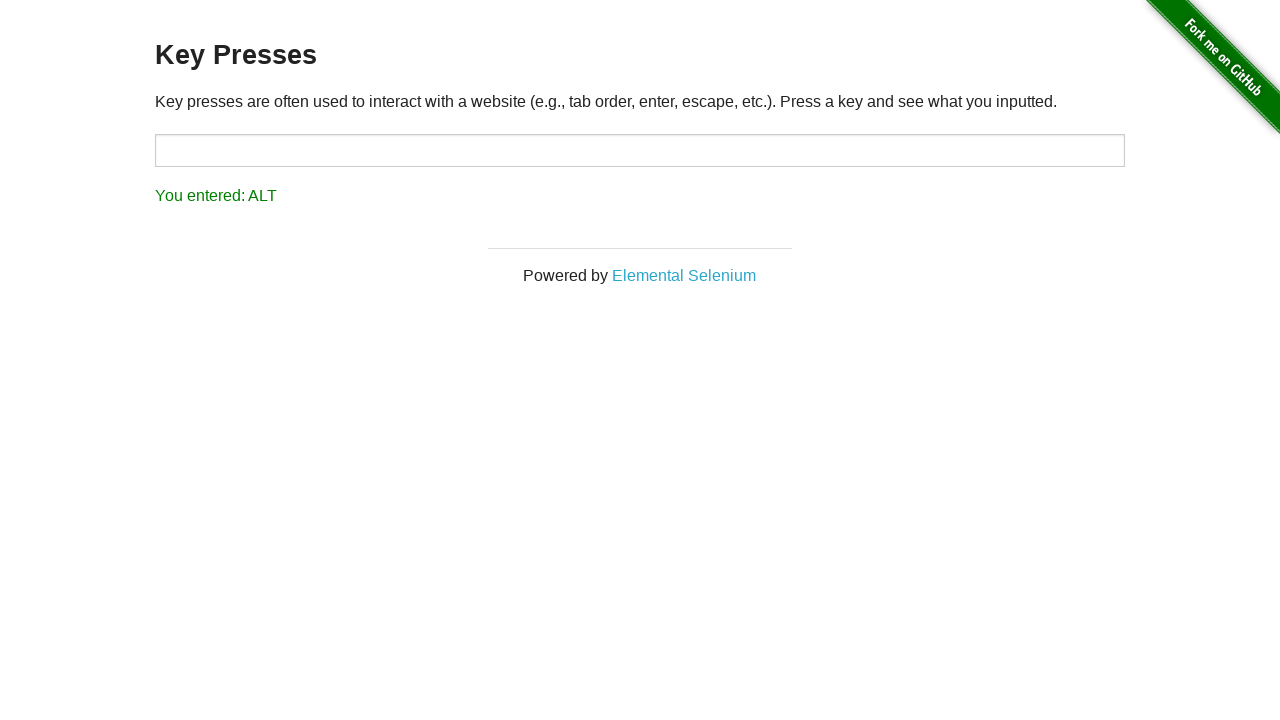

Pressed ENTER key
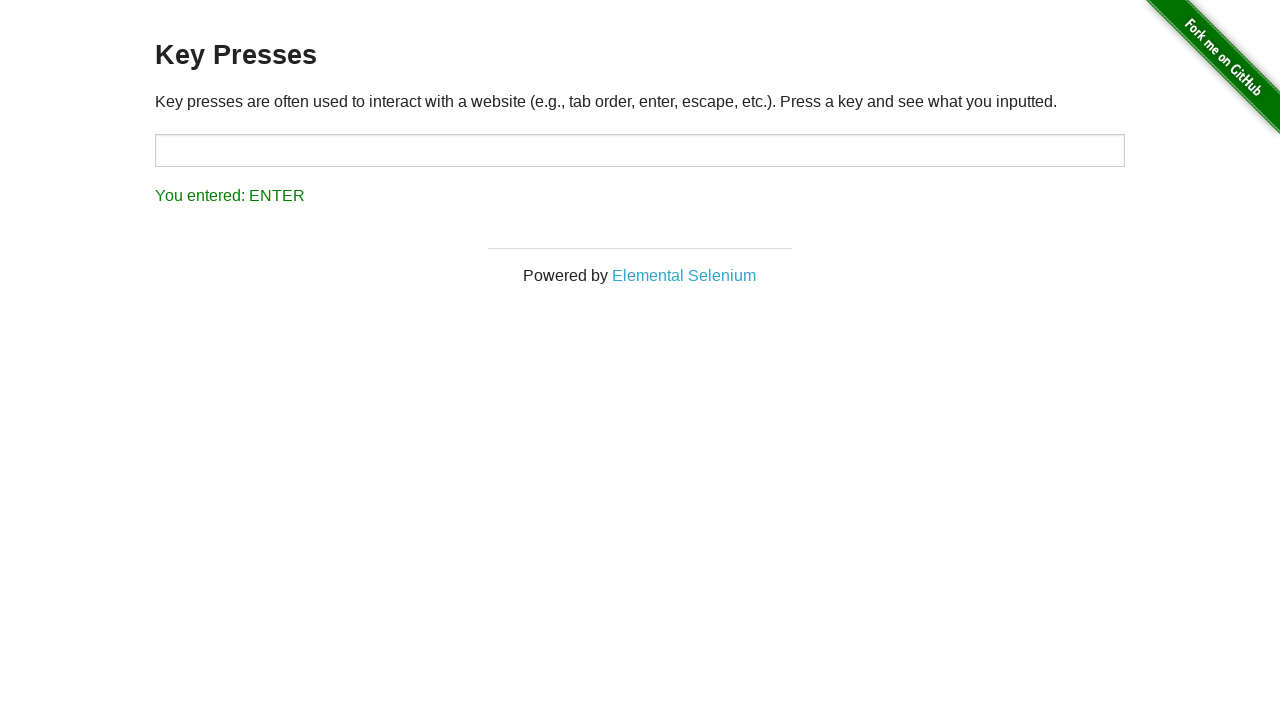

Pressed CONTROL key
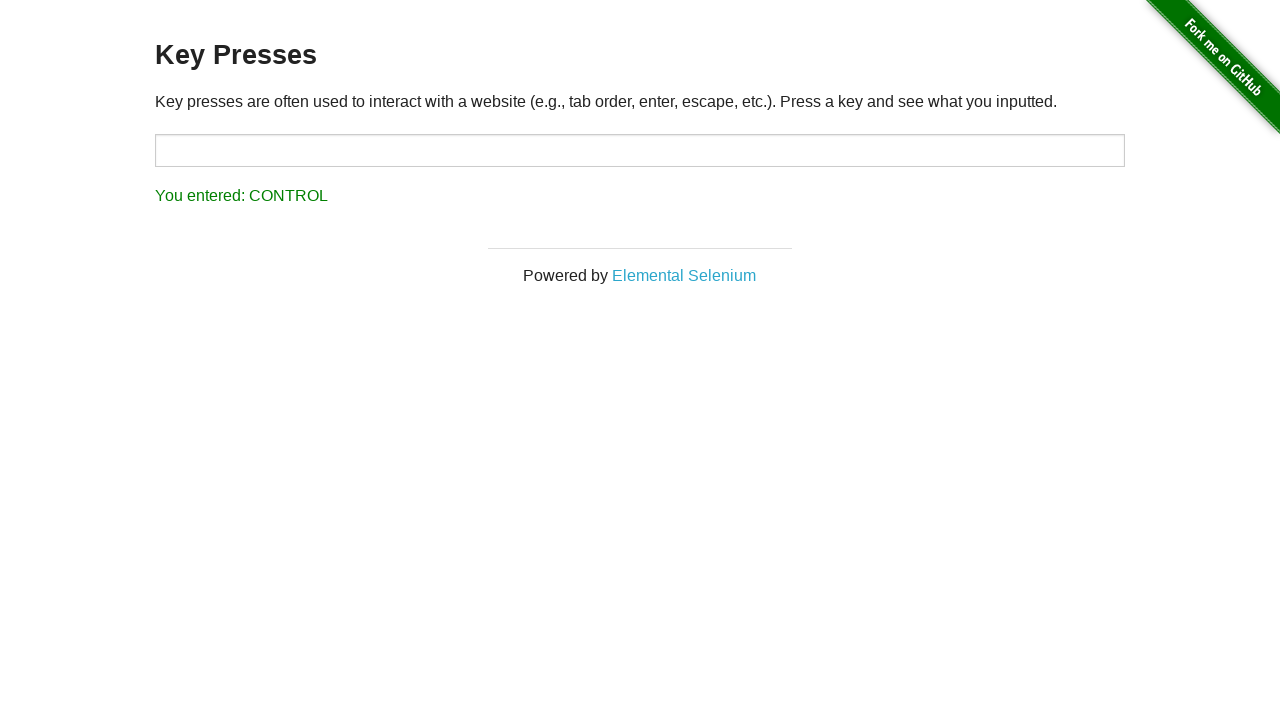

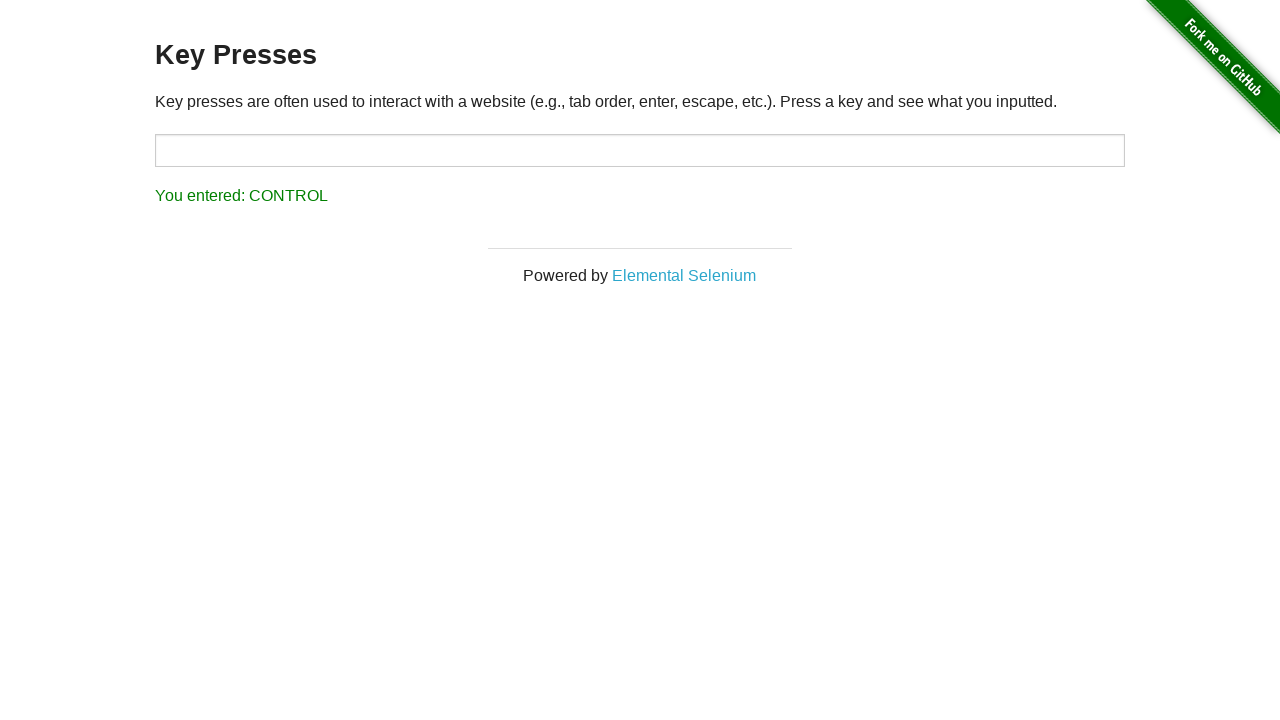